Tests registration form validation when the first name field is left empty

Starting URL: https://b2c.passport.rt.ru/auth/realms/b2c/login-actions/authenticate?client_id=account_b2c&tab_id=_0__B9AtVb0

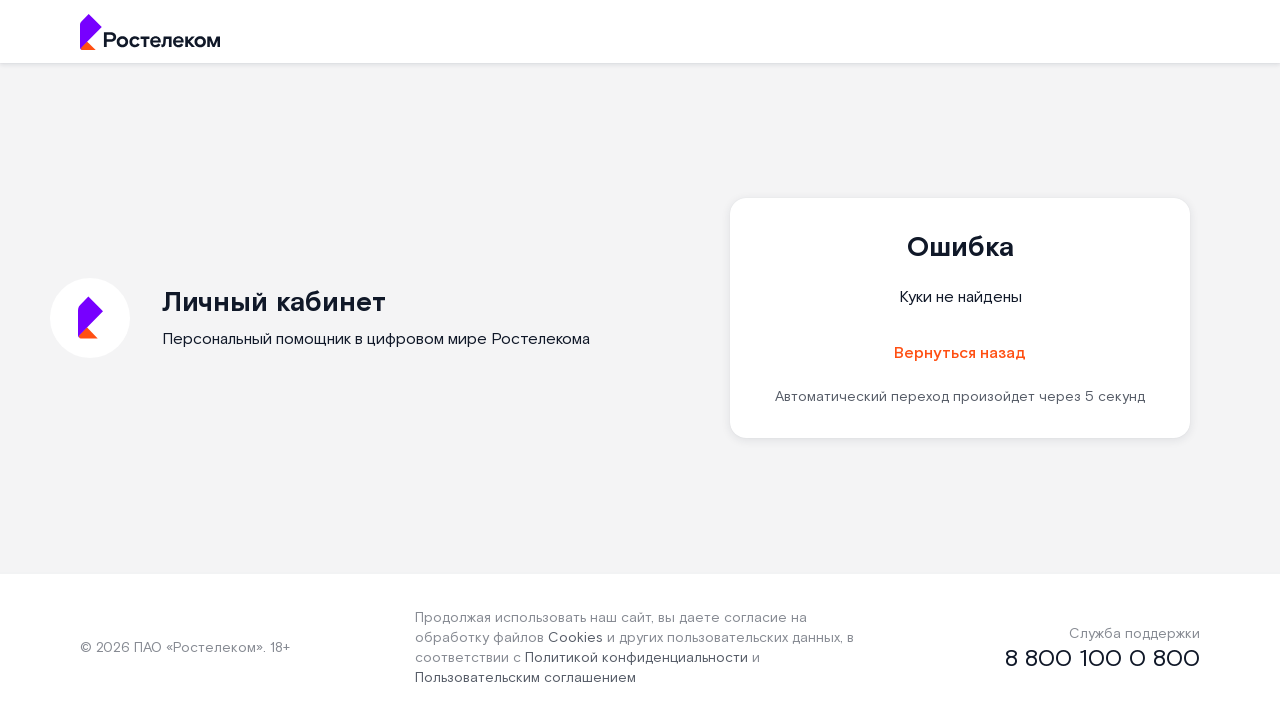

Phone tab became visible
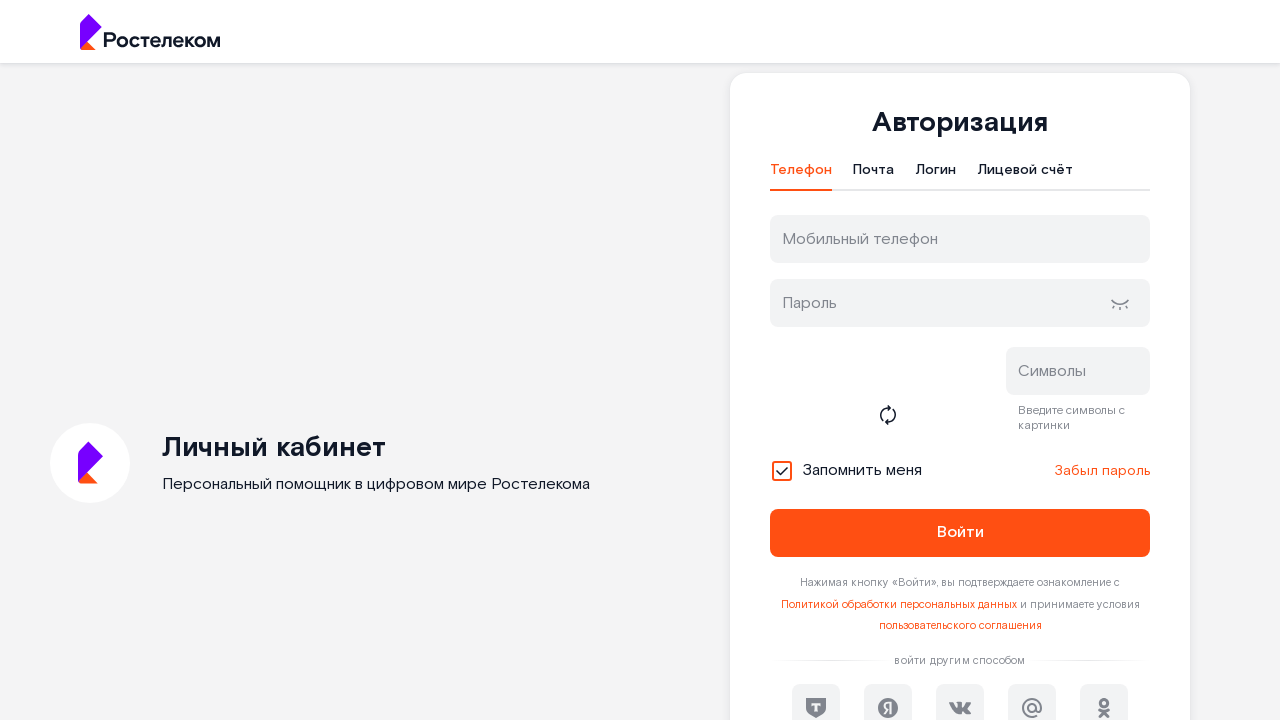

Clicked on register link at (1010, 475) on xpath=//*[@id="kc-register"]
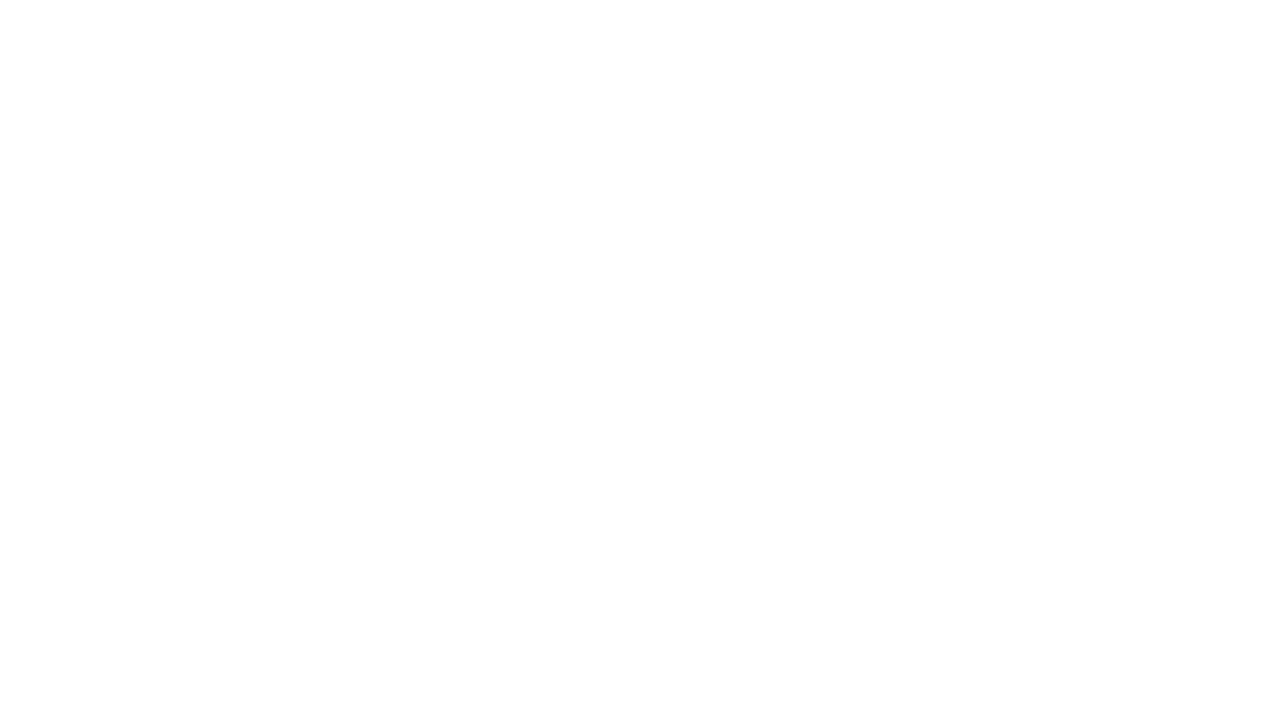

First name field left empty intentionally
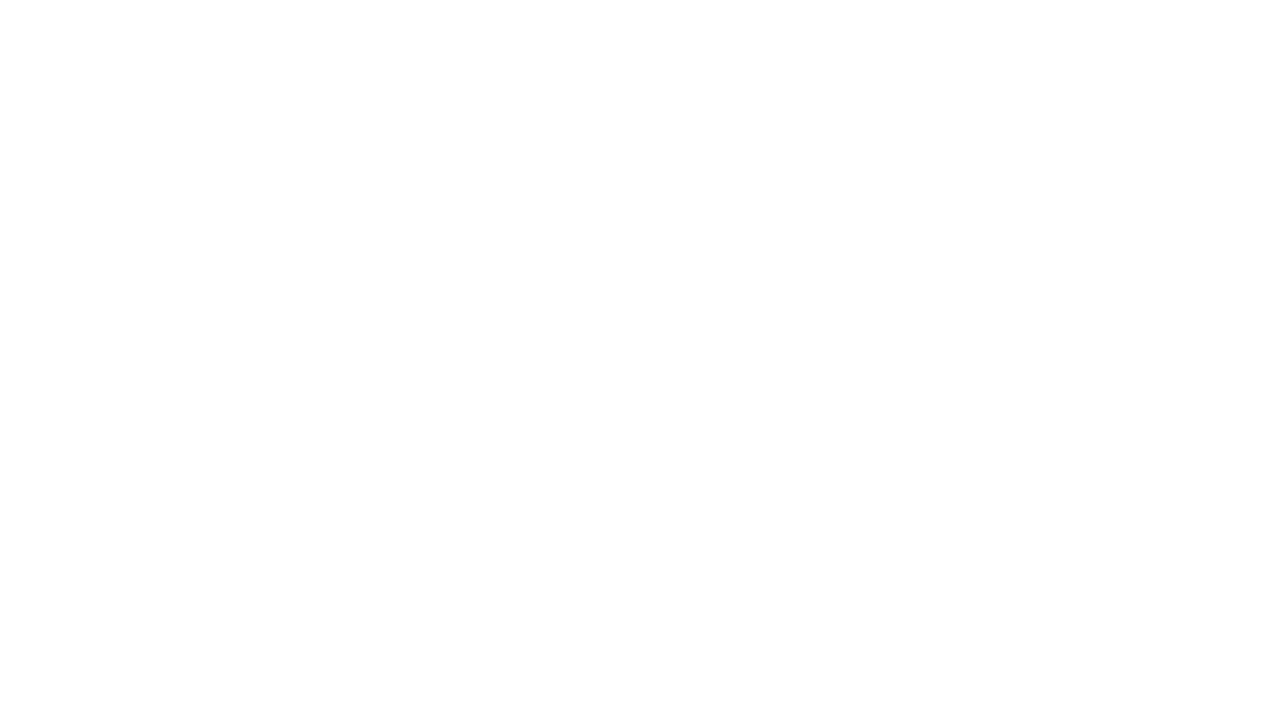

Filled last name field with 'Иванов' on //*[@id="page-right"]/div[1]/div[1]/div[1]/form[1]/div[1]/div[2]/div[1]/input[1]
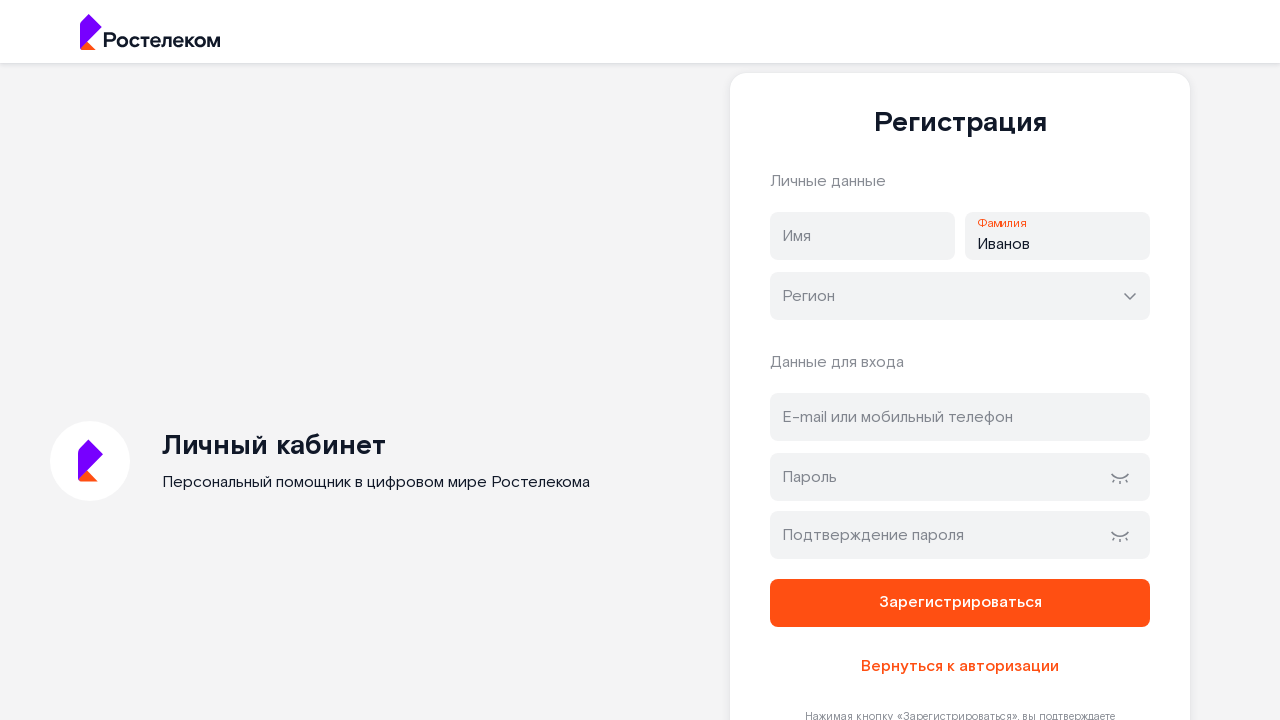

Filled phone field with '79858789020' on //*[@id="address"]
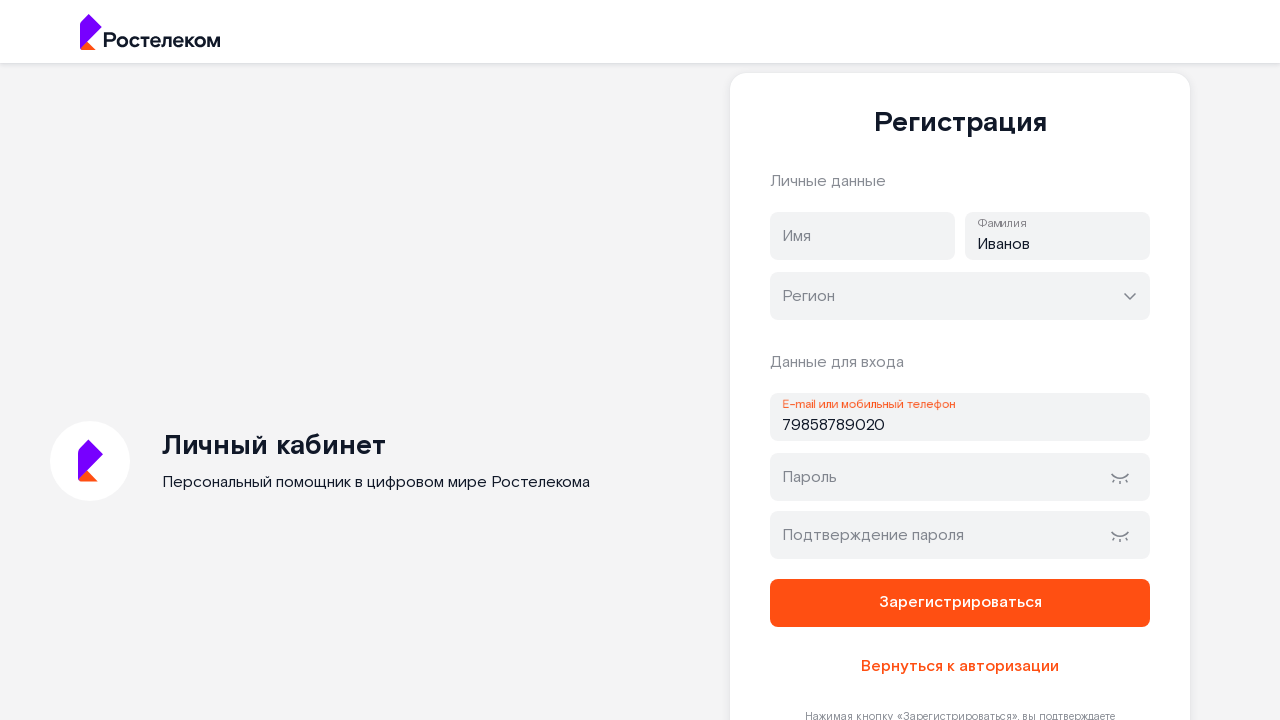

Filled password field on //*[@id="password"]
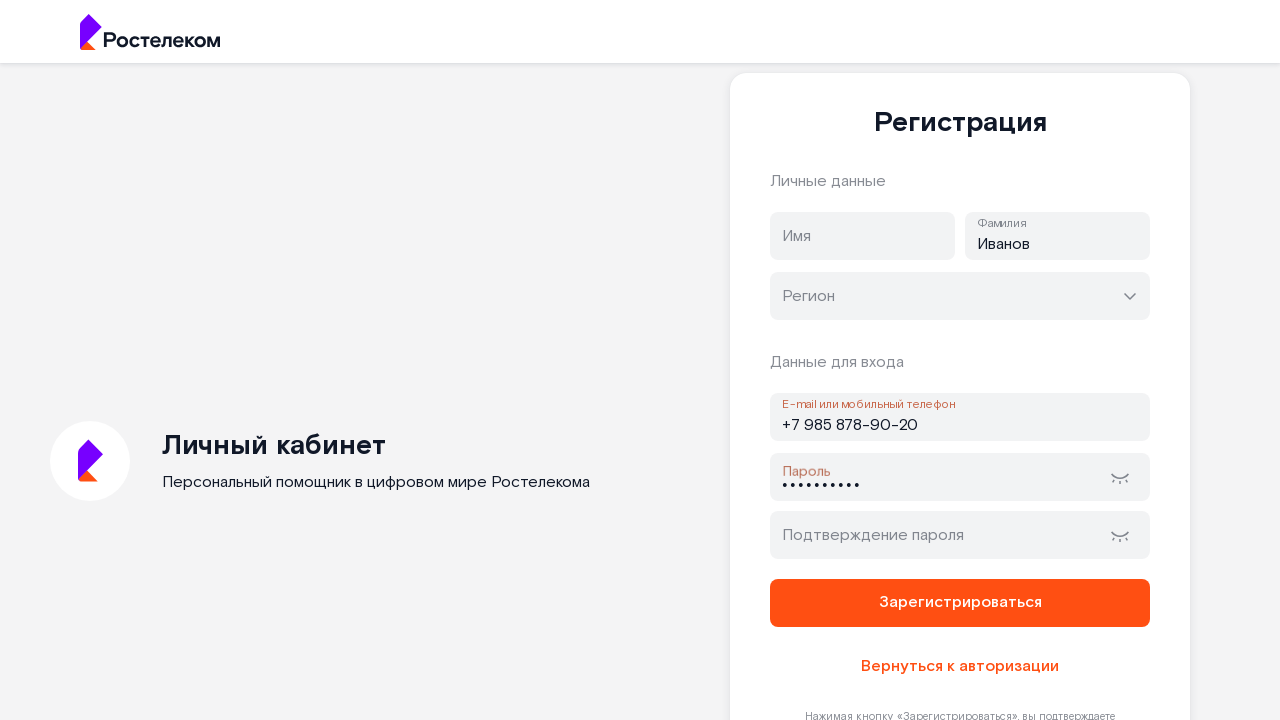

Filled password confirmation field on //*[@id="password-confirm"]
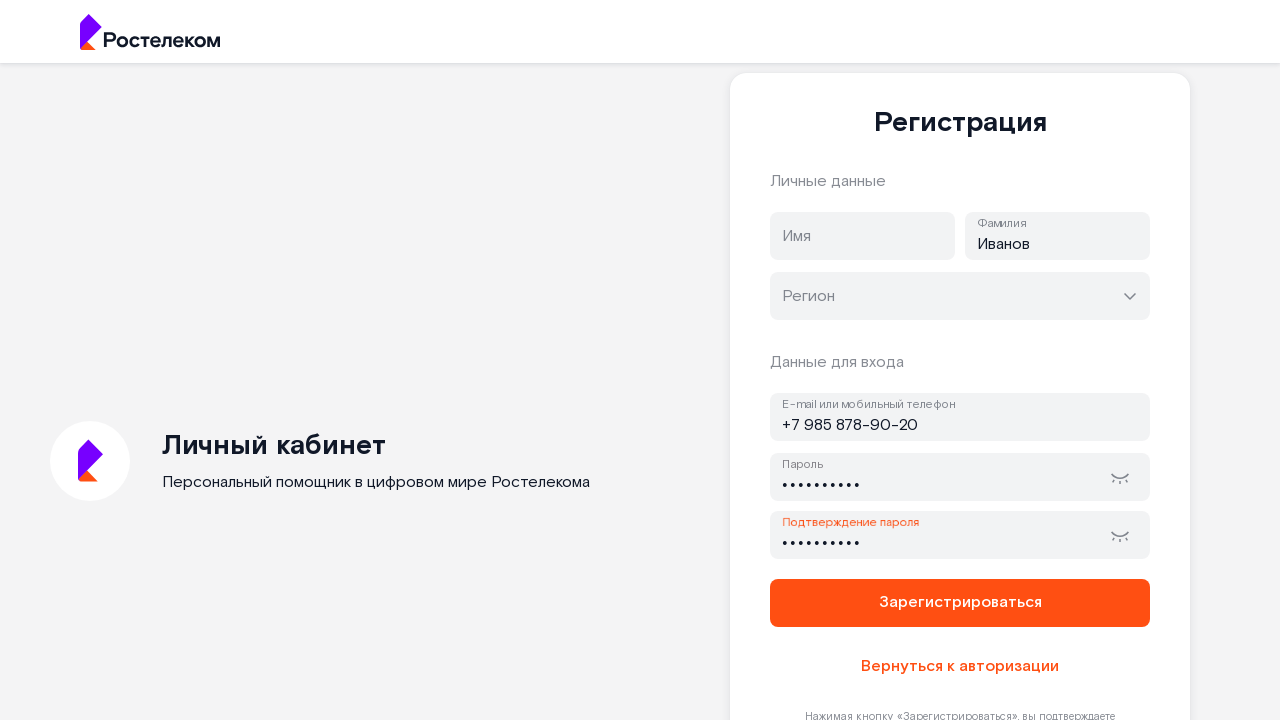

Clicked register button at (960, 603) on xpath=//*[@id="page-right"]/div[1]/div[1]/div[1]/form[1]/button[1]
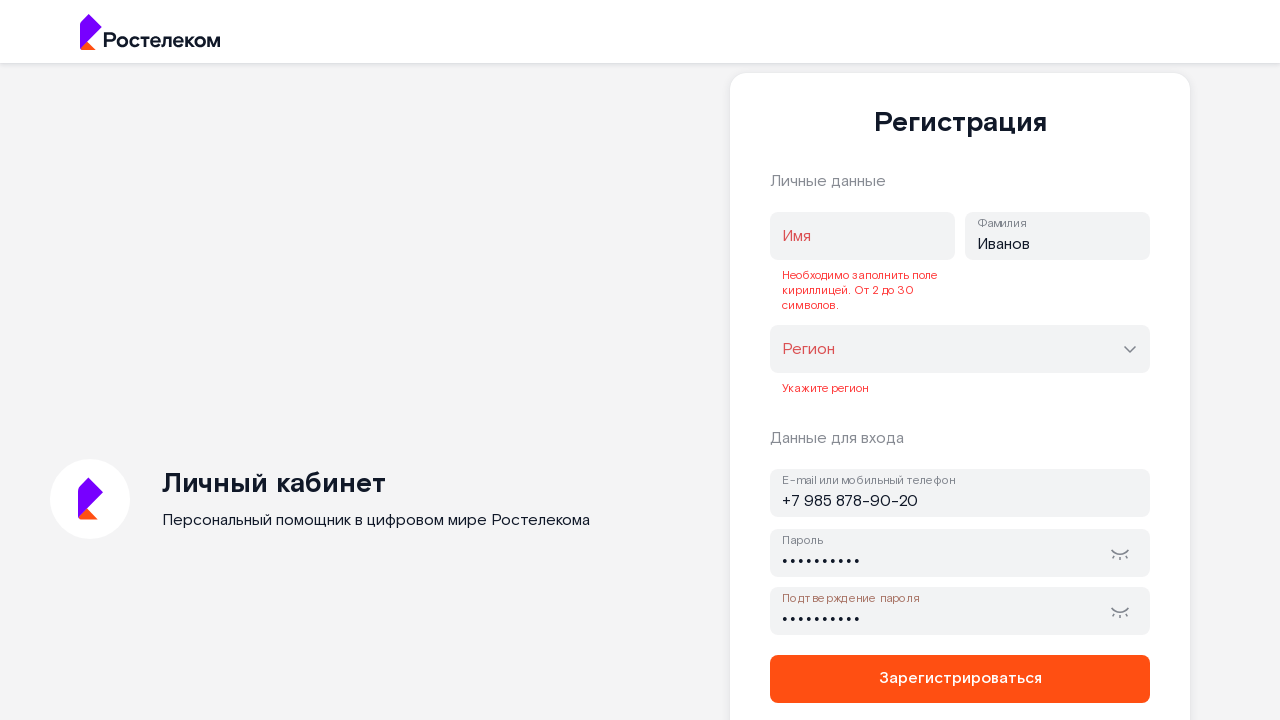

Validation error message for empty first name appeared
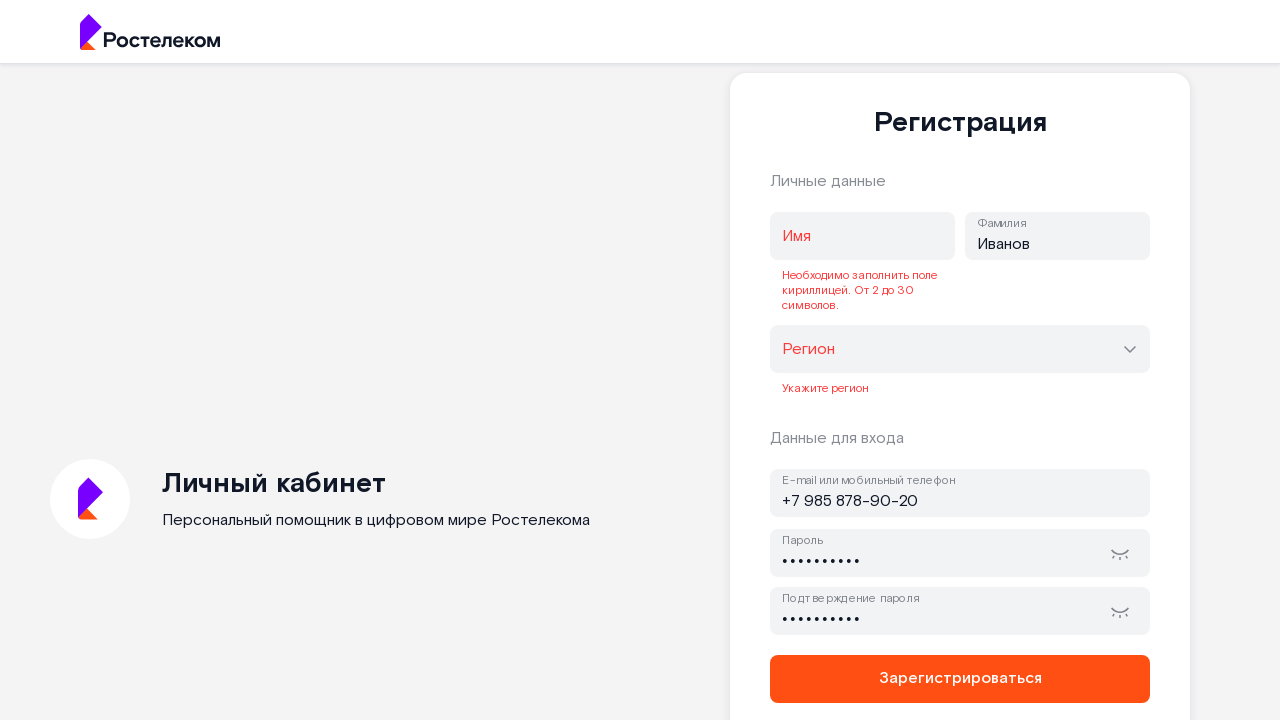

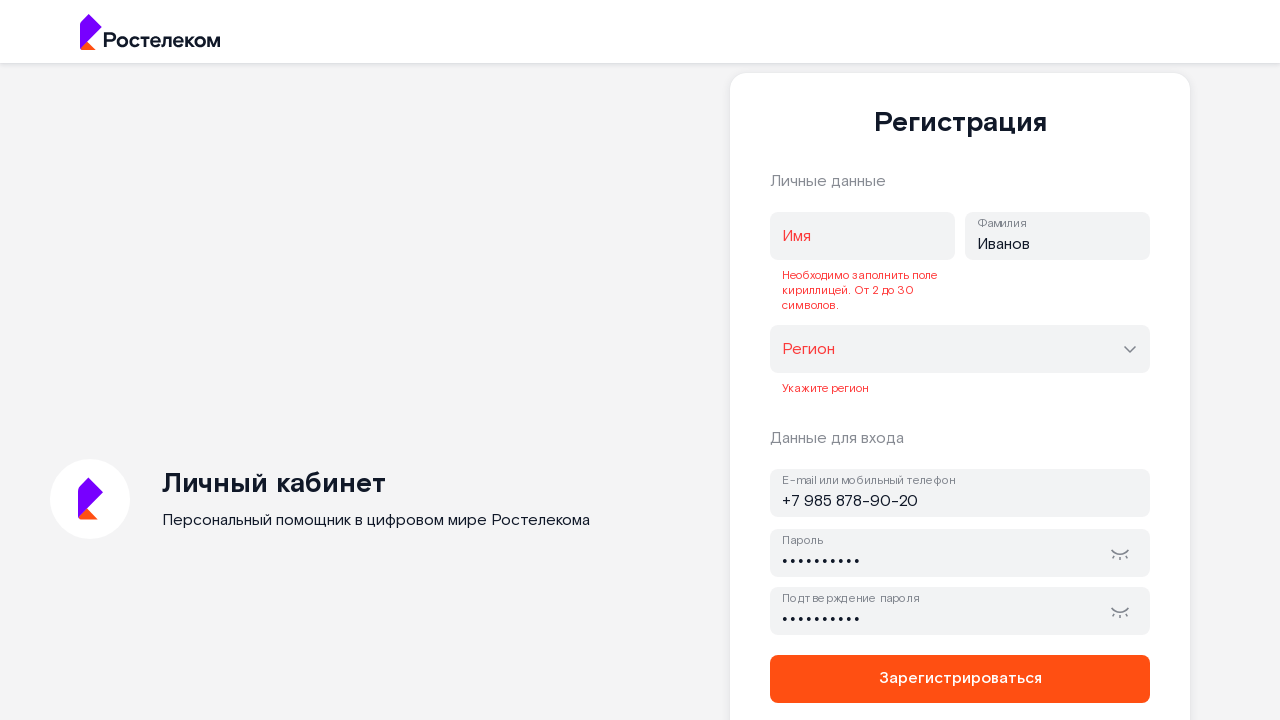